Tests the enabled/disabled state of a return date field by checking its style attribute opacity value

Starting URL: https://rahulshettyacademy.com/dropdownsPractise/

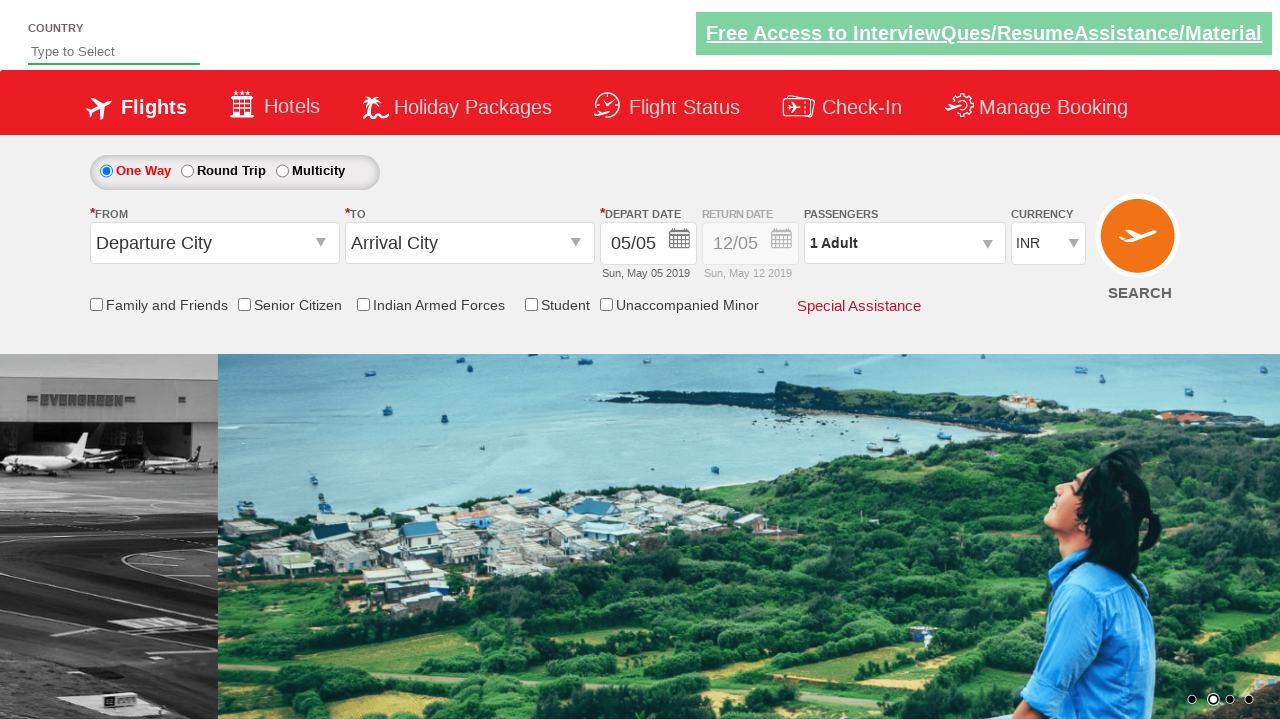

Navigated to https://rahulshettyacademy.com/dropdownsPractise/
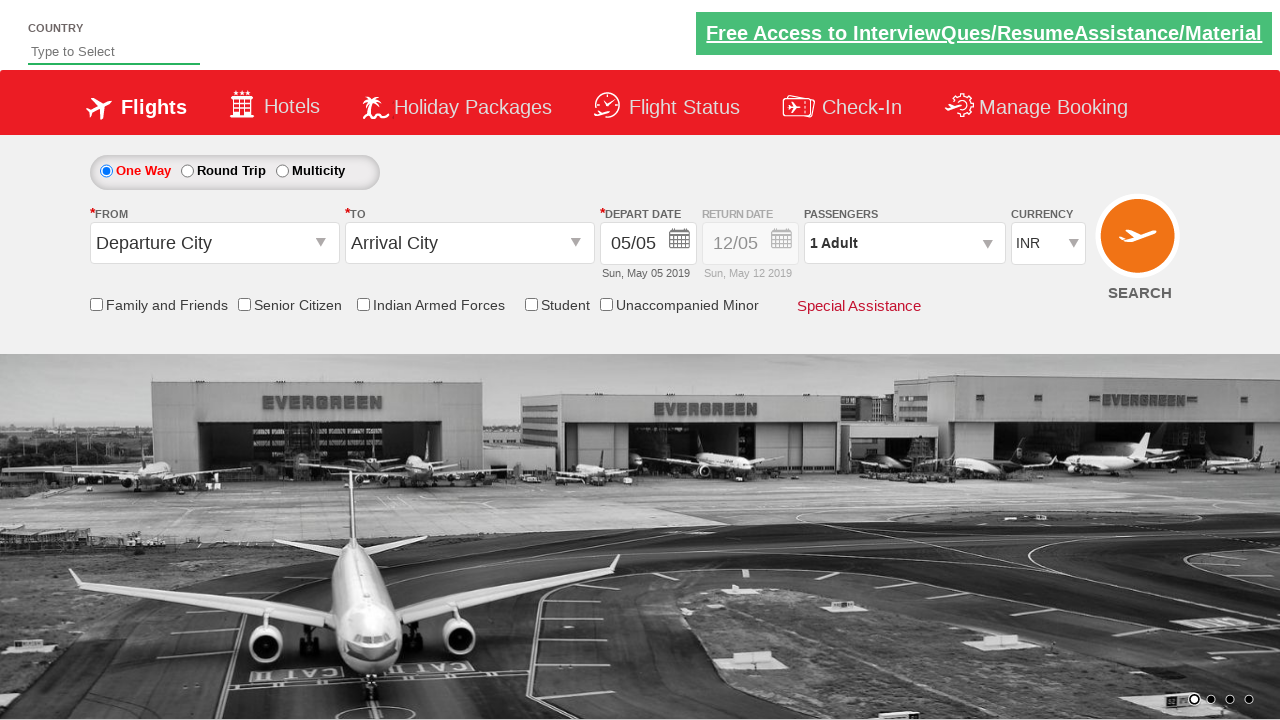

Retrieved style attribute from return date field container
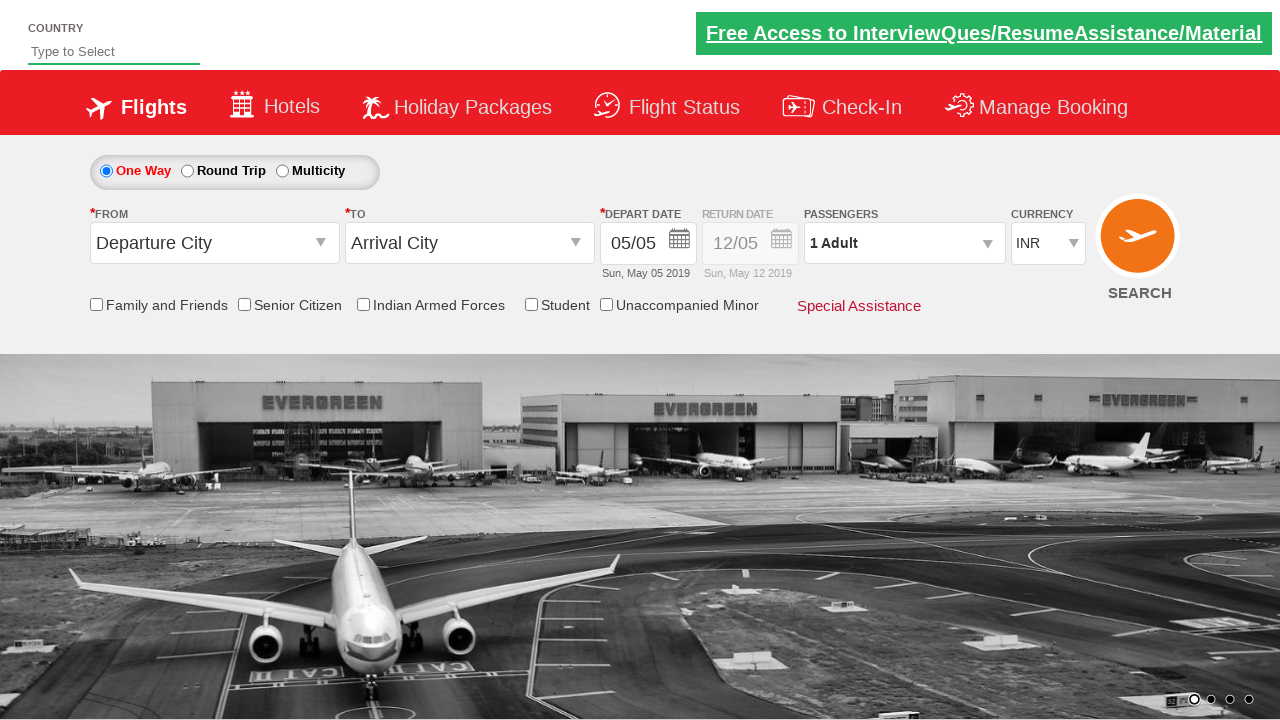

Verified return date field opacity value is either 1 (enabled) or 0.5 (disabled)
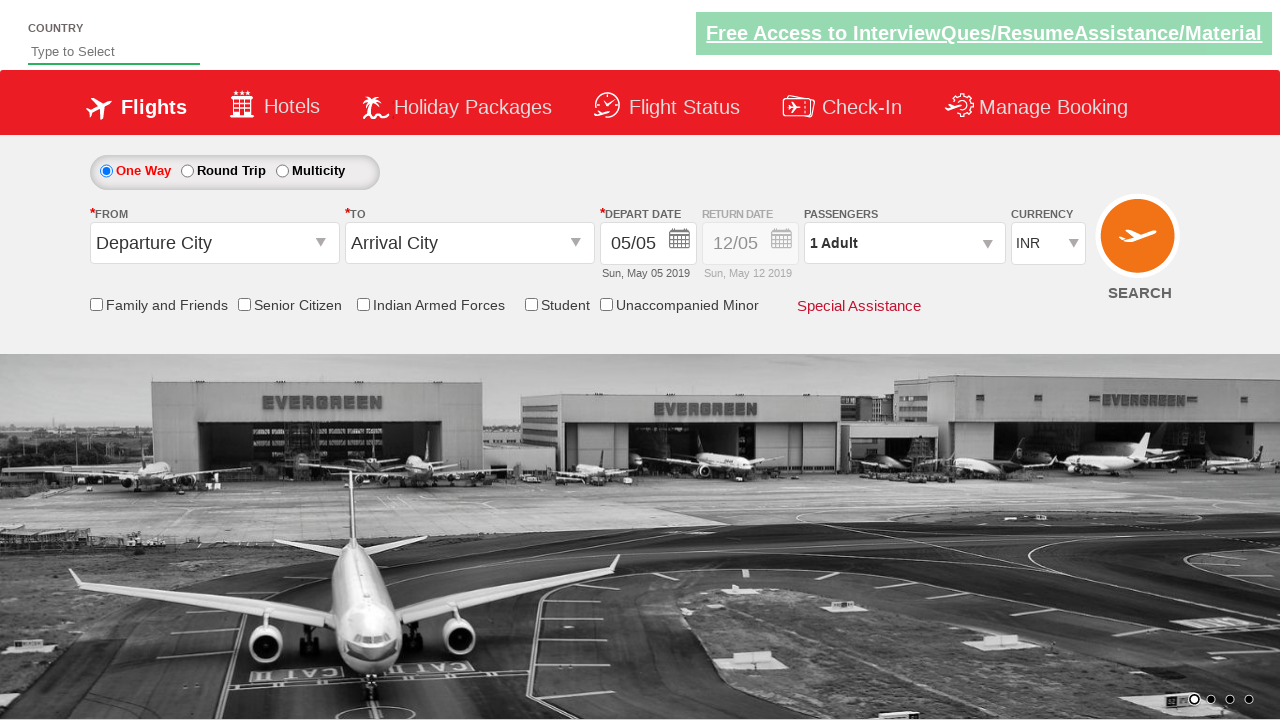

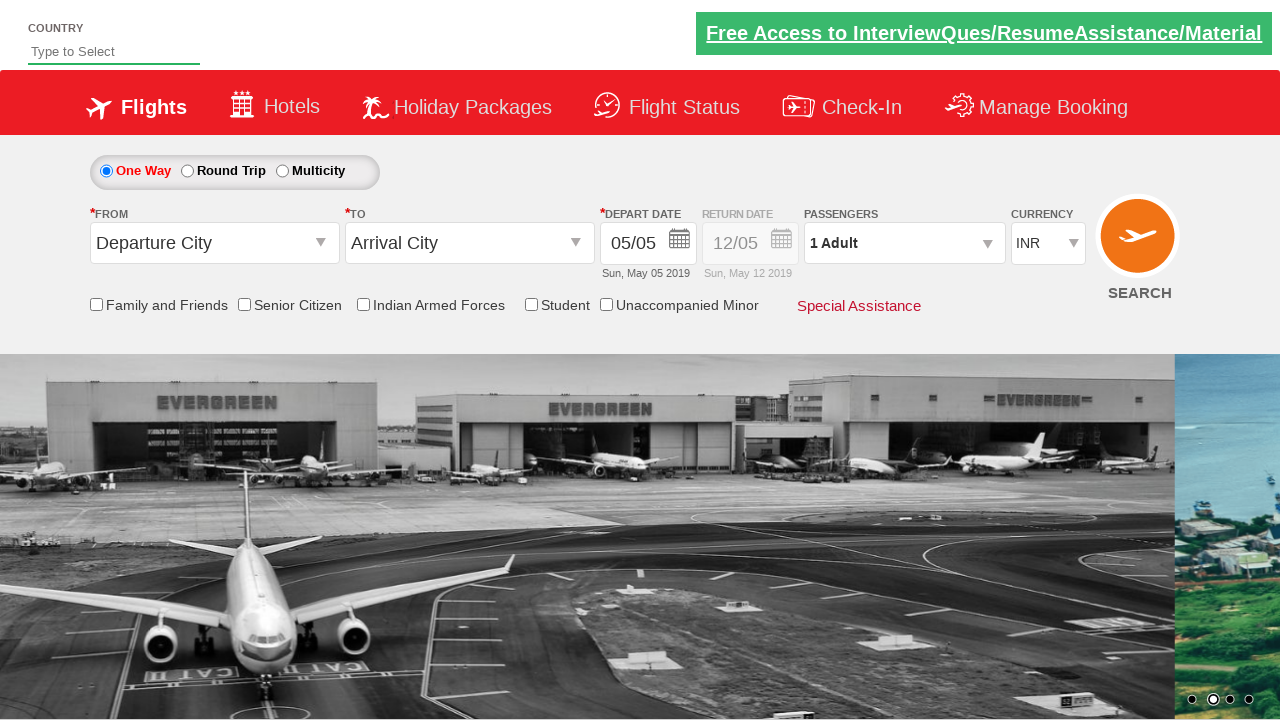